Tests autosuggest dropdown functionality by typing partial text and selecting a specific option from the suggestions

Starting URL: https://rahulshettyacademy.com/dropdownsPractise/

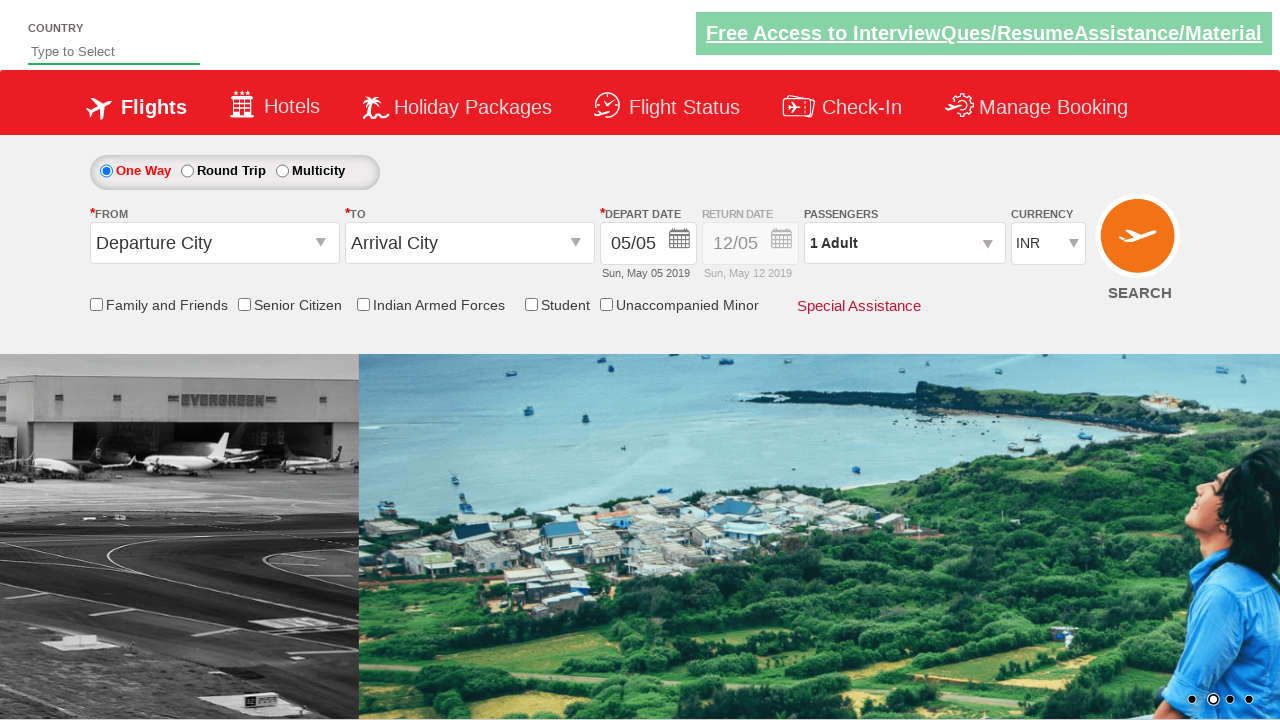

Filled autosuggest field with 'in' to trigger dropdown on #autosuggest
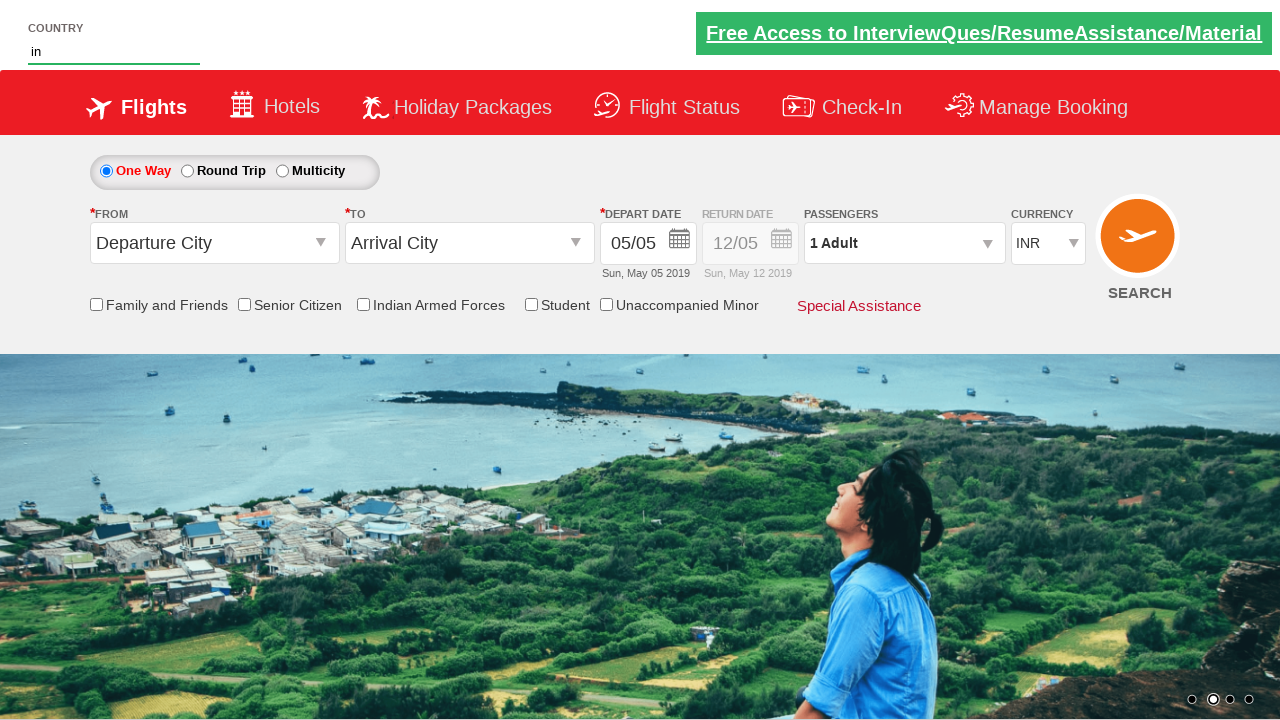

Autosuggest dropdown options became visible
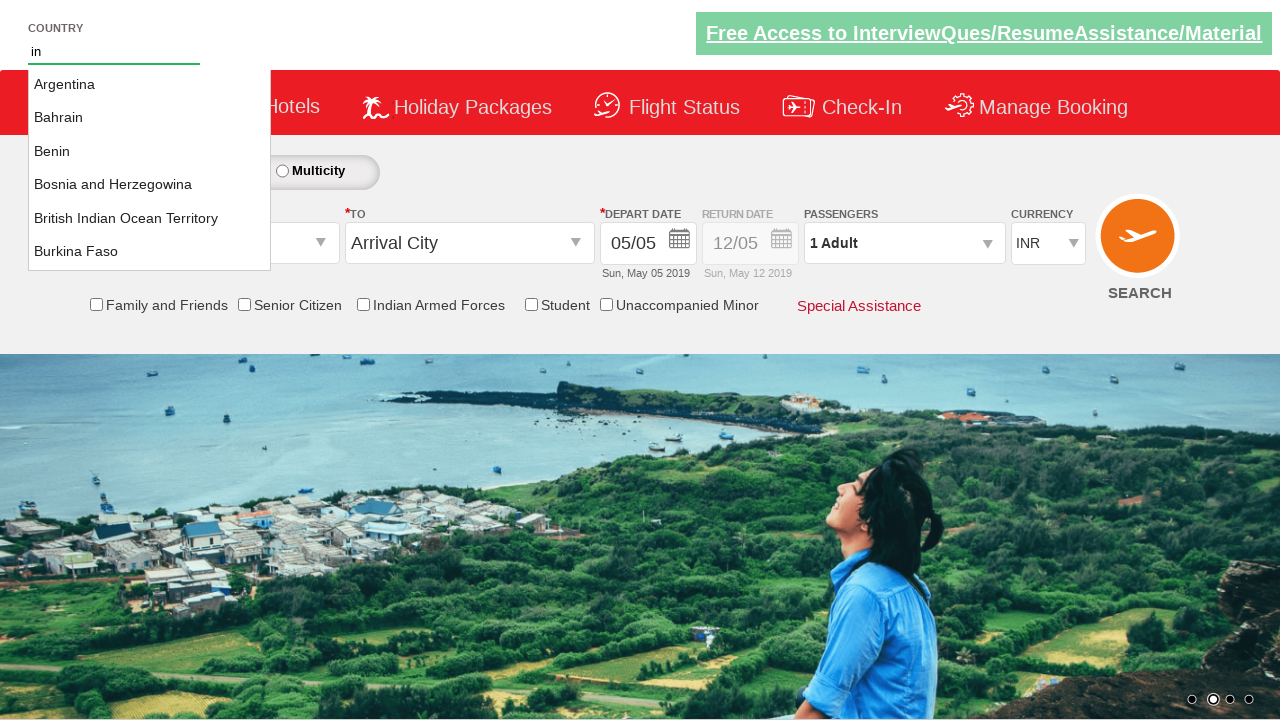

Selected 'India' from autosuggest dropdown at (150, 168) on li.ui-menu-item a >> nth=15
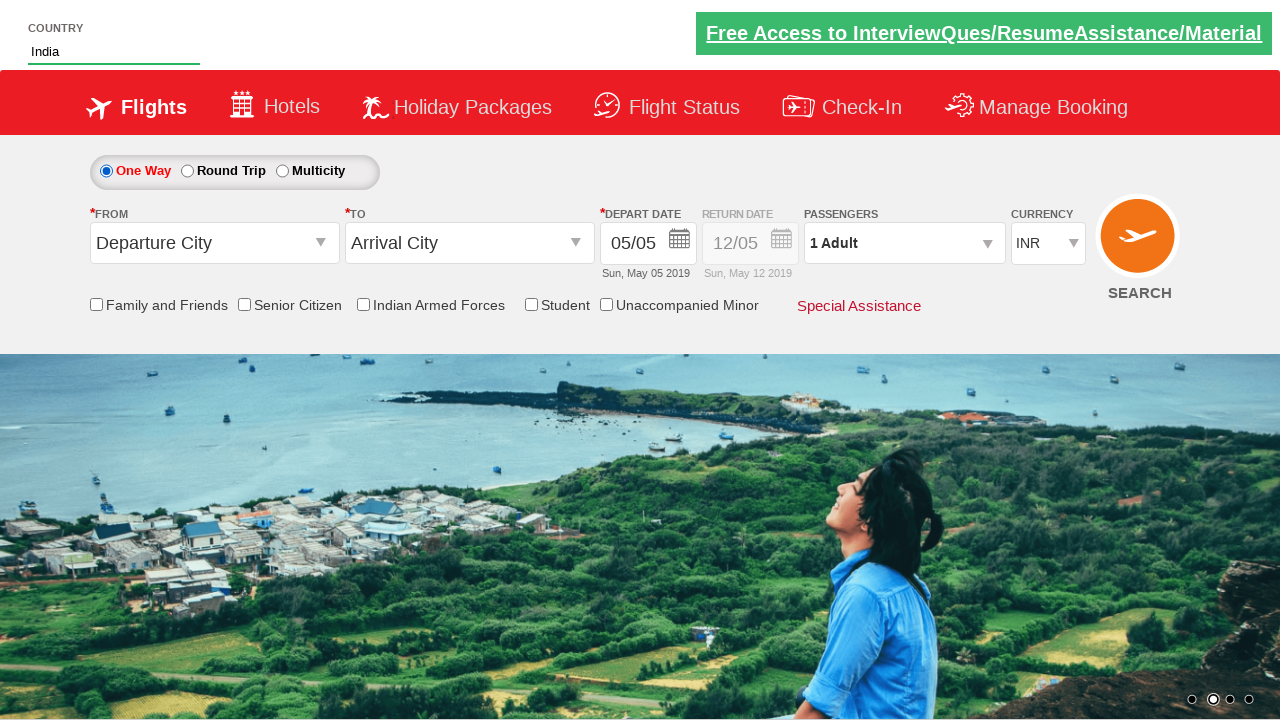

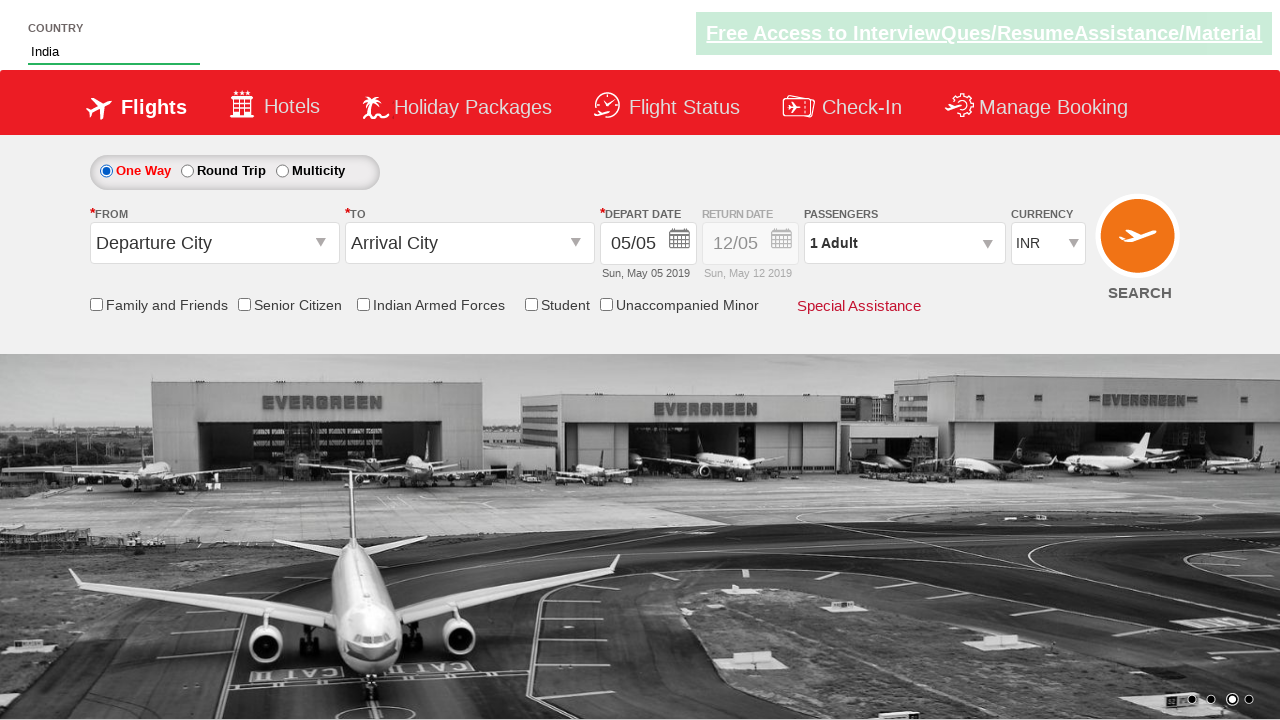